Tests navigation to qa.com and verifies that the URL correctly redirects to https://www.qa.com/

Starting URL: http://qa.com

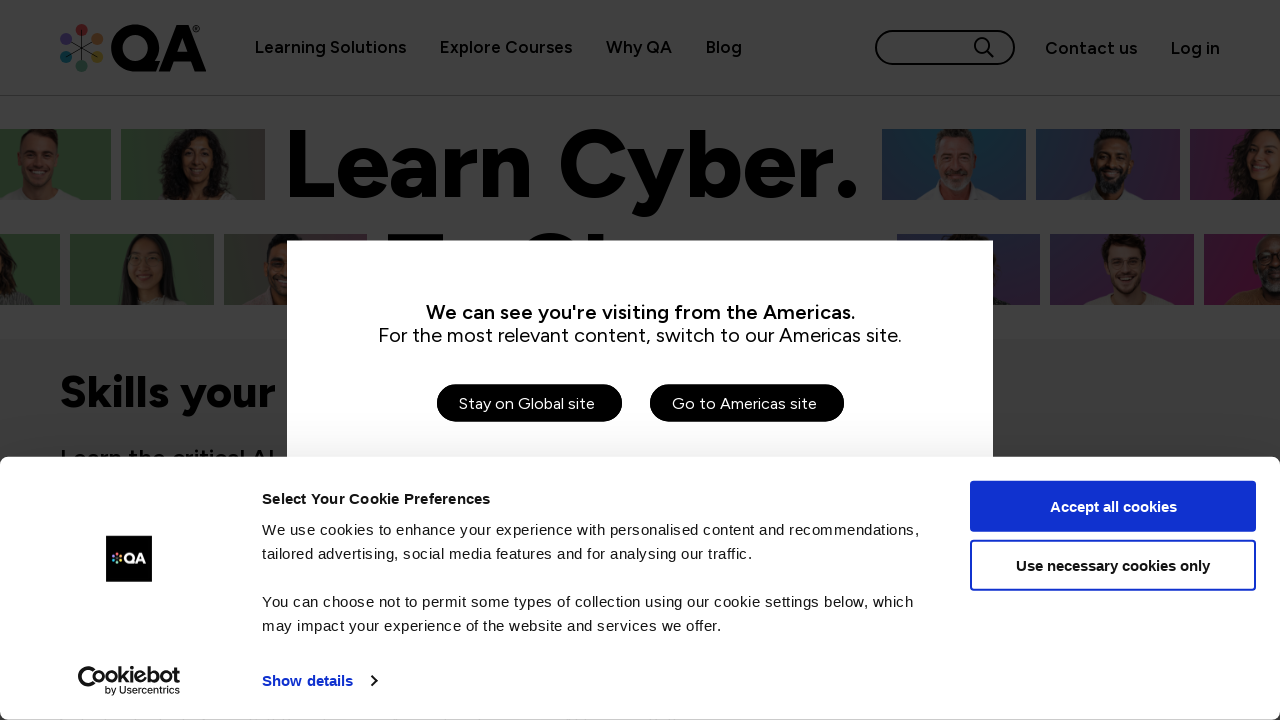

Waited for navigation to complete and URL to redirect to https://www.qa.com/
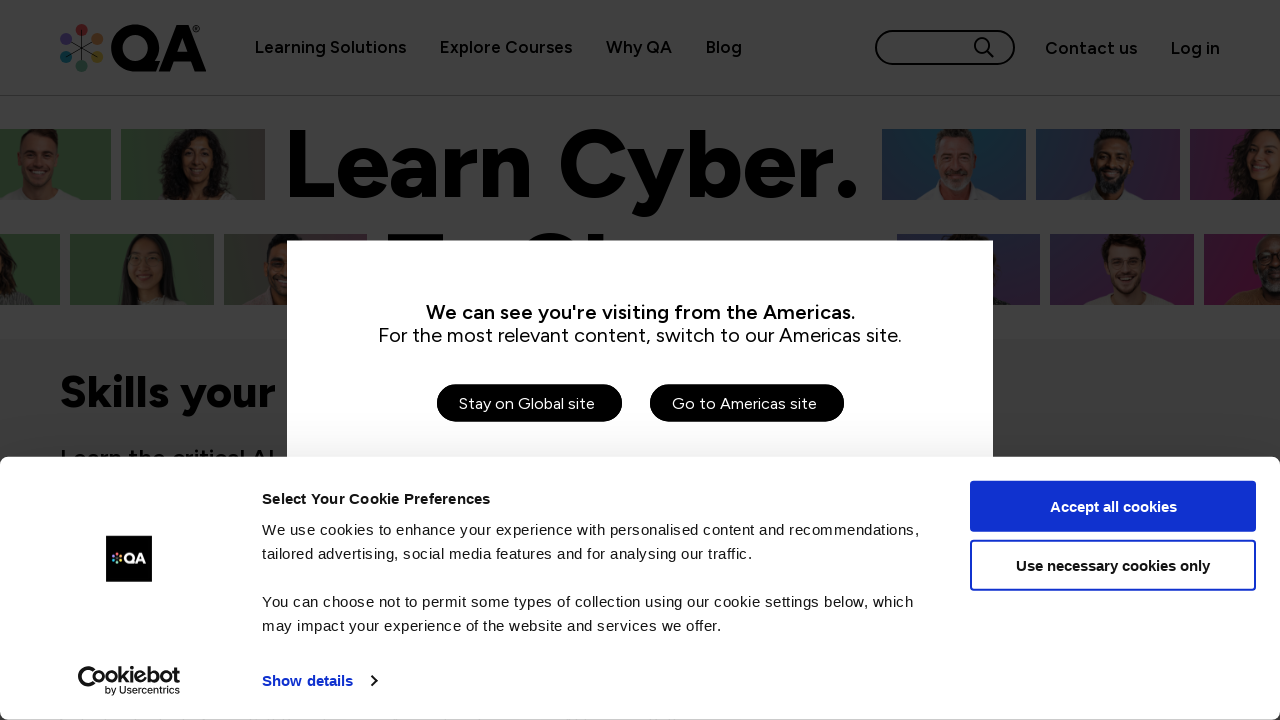

Verified that current URL is https://www.qa.com/
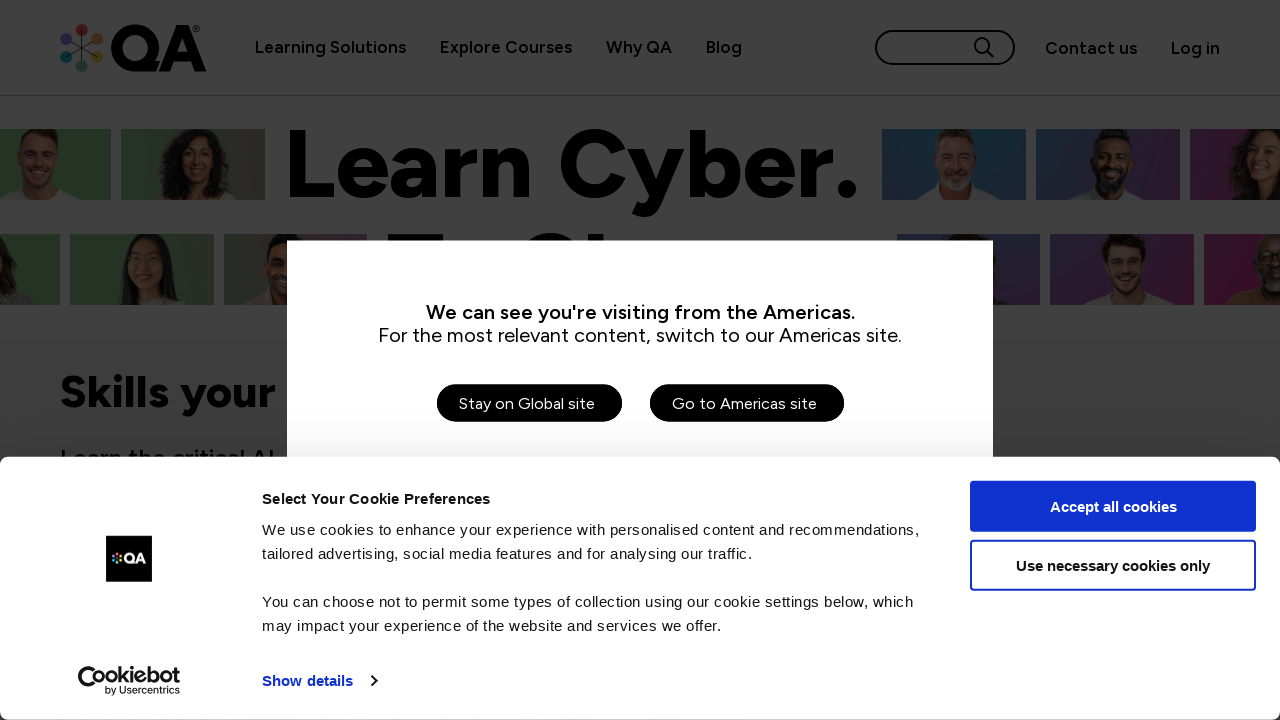

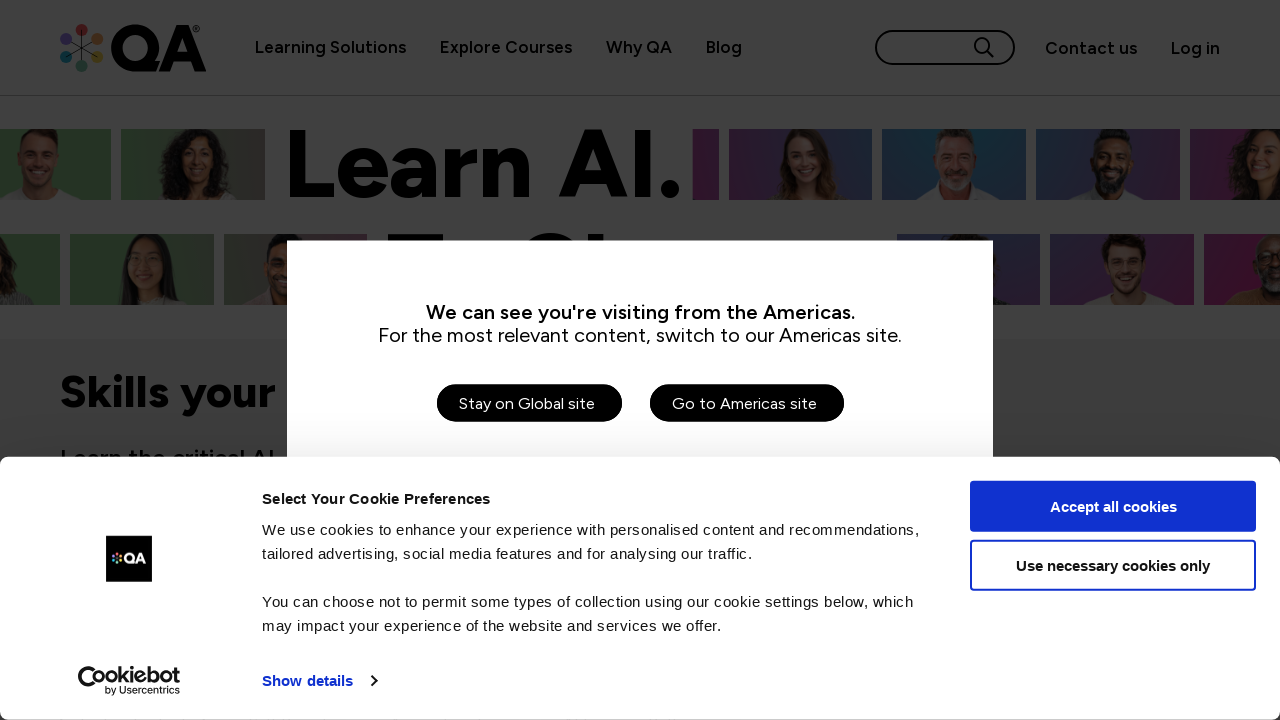